Navigates to the Gmail website

Starting URL: https://www.gmail.com

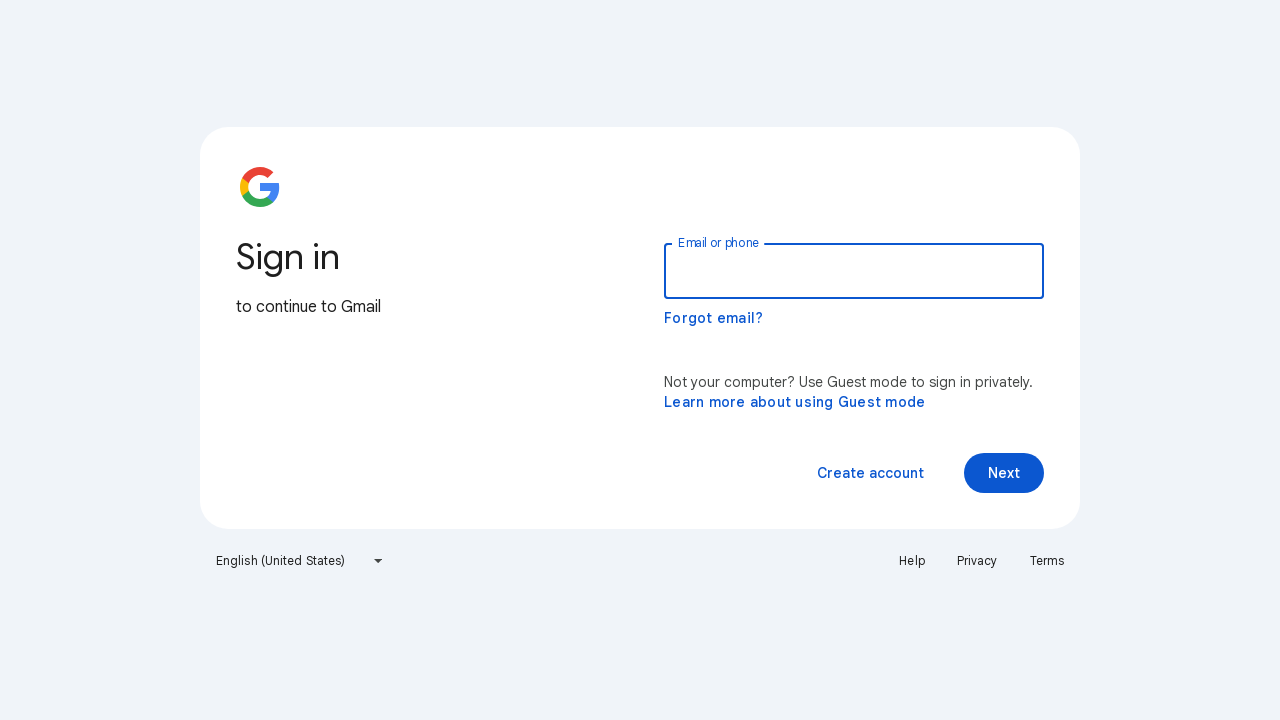

Navigated to Gmail website
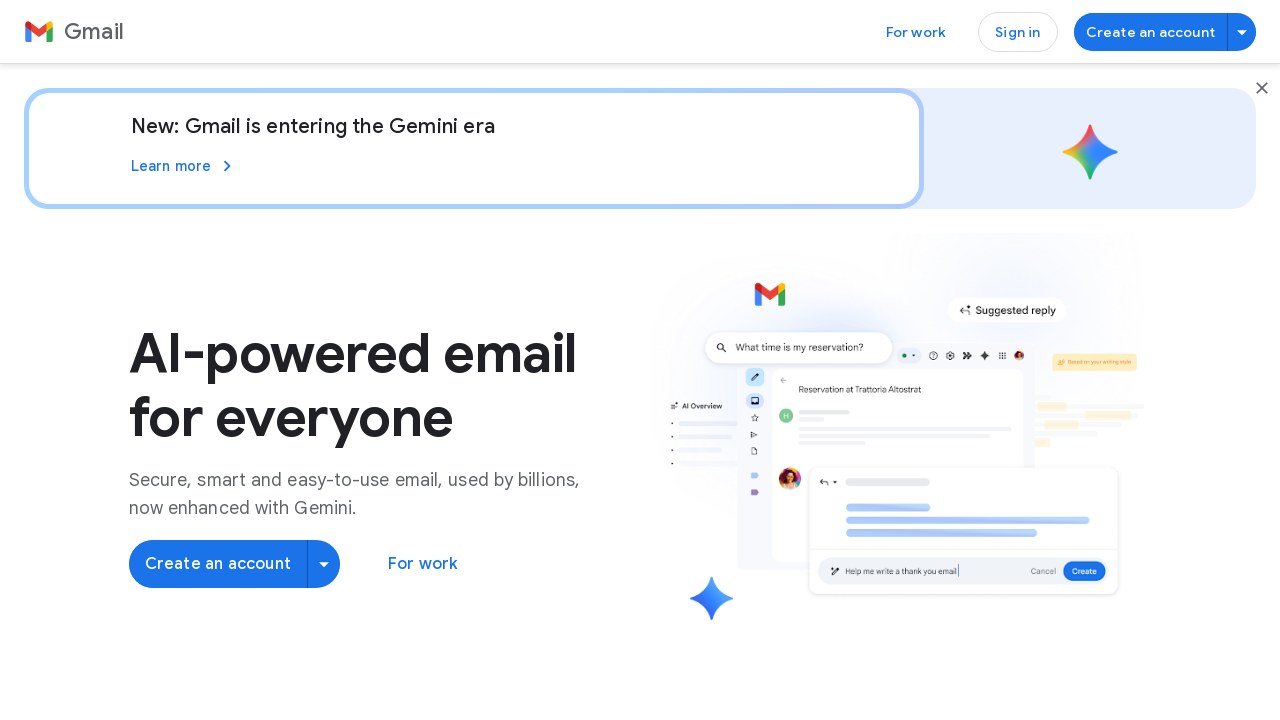

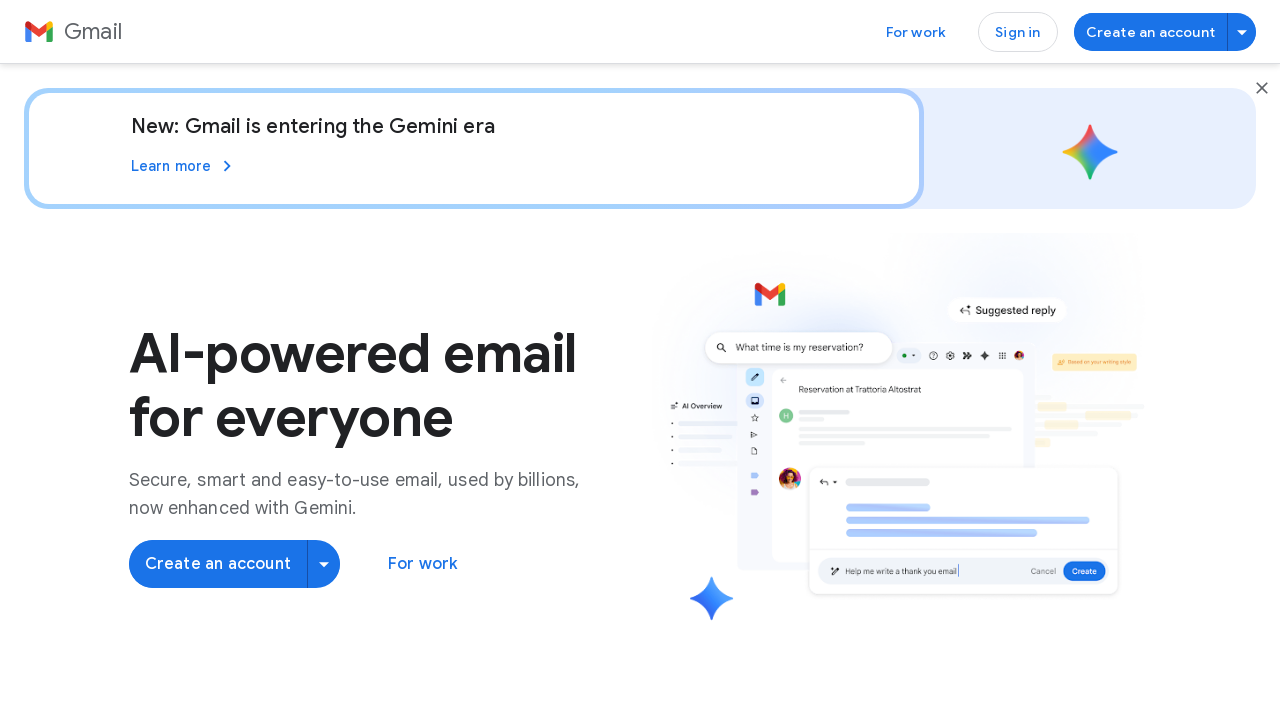